Navigates to a math exercise page, reads two numbers displayed on the page, calculates their sum, selects the answer from a dropdown, and submits the form

Starting URL: http://suninjuly.github.io/selects1.html

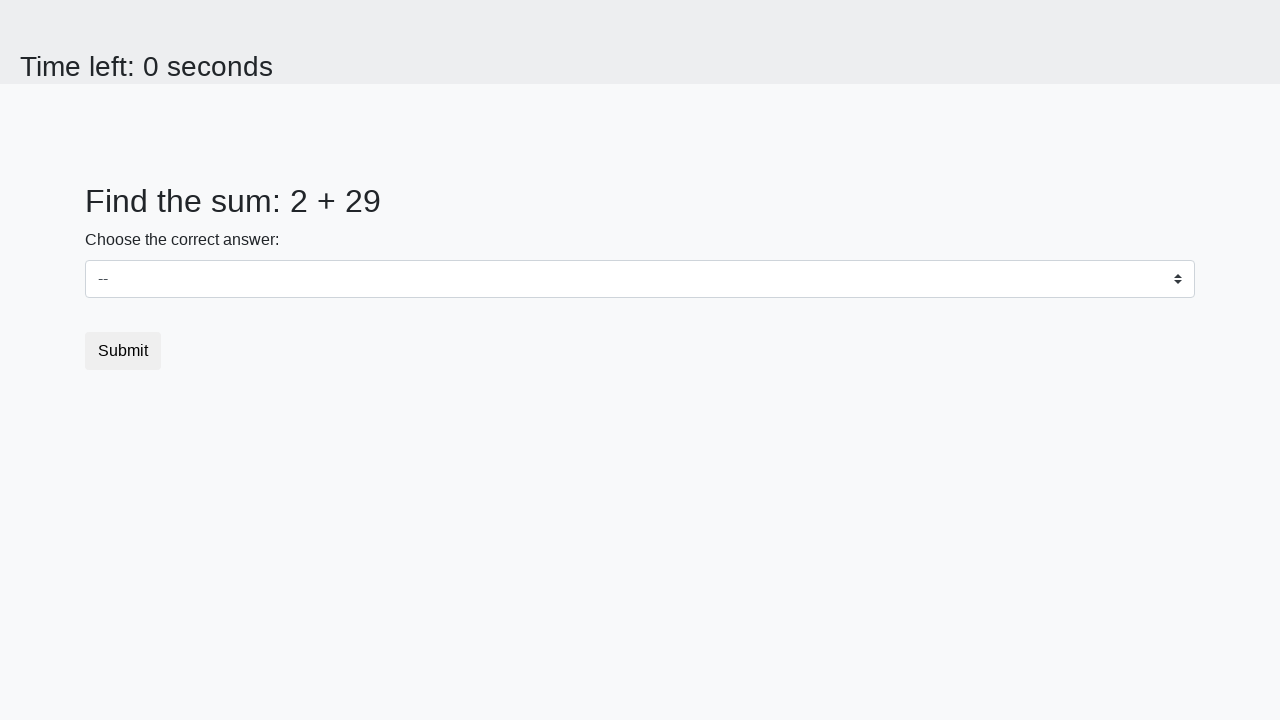

Read first number from #num1 element
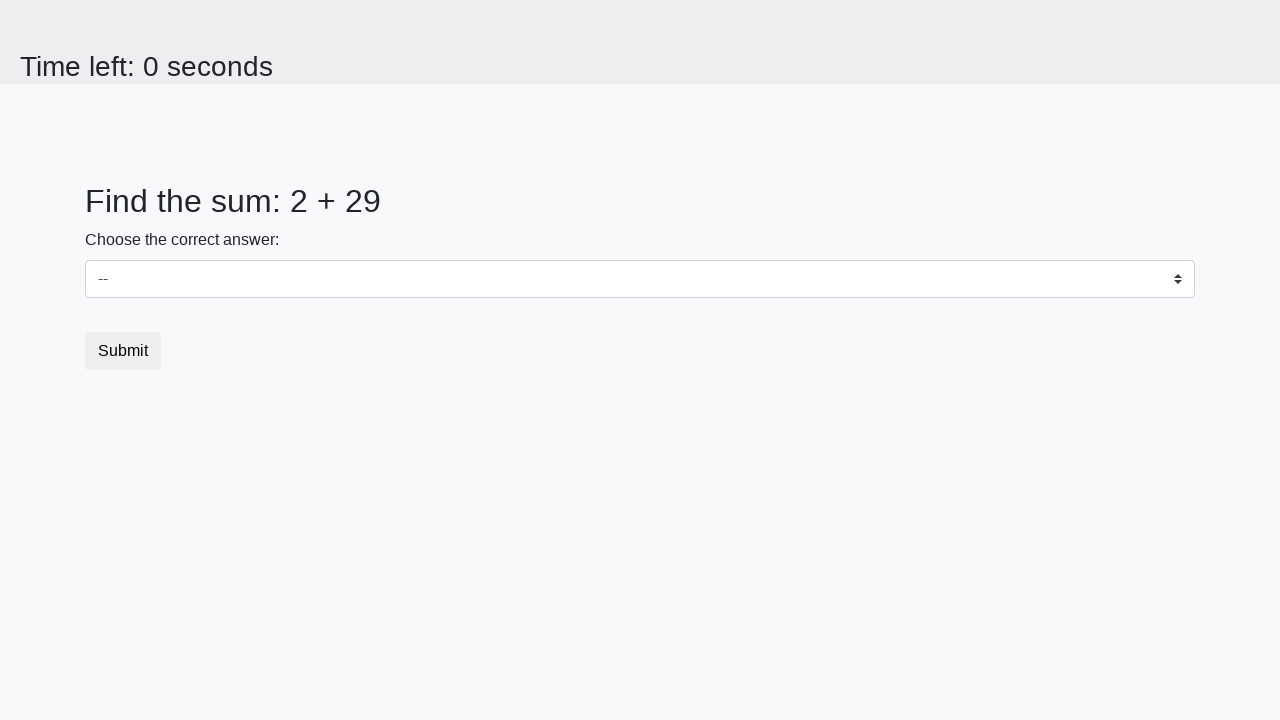

Read second number from #num2 element
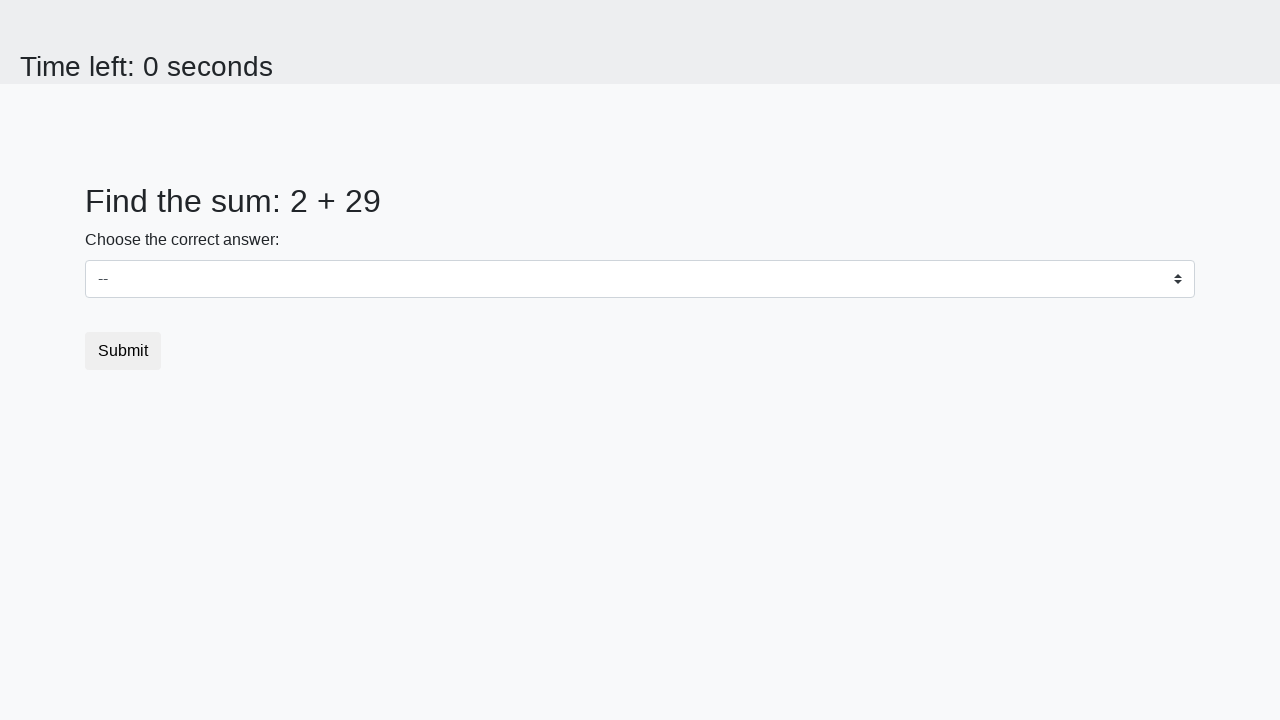

Calculated sum: 2 + 29 = 31
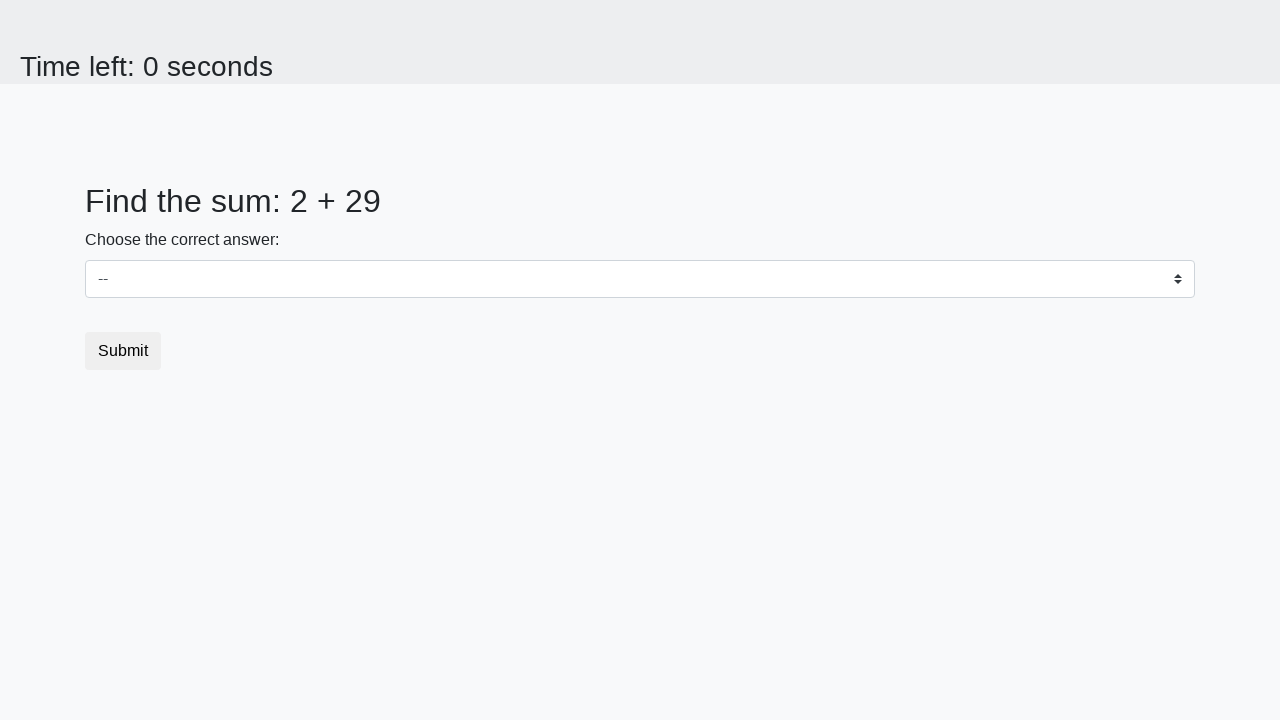

Selected answer 31 from dropdown on #dropdown
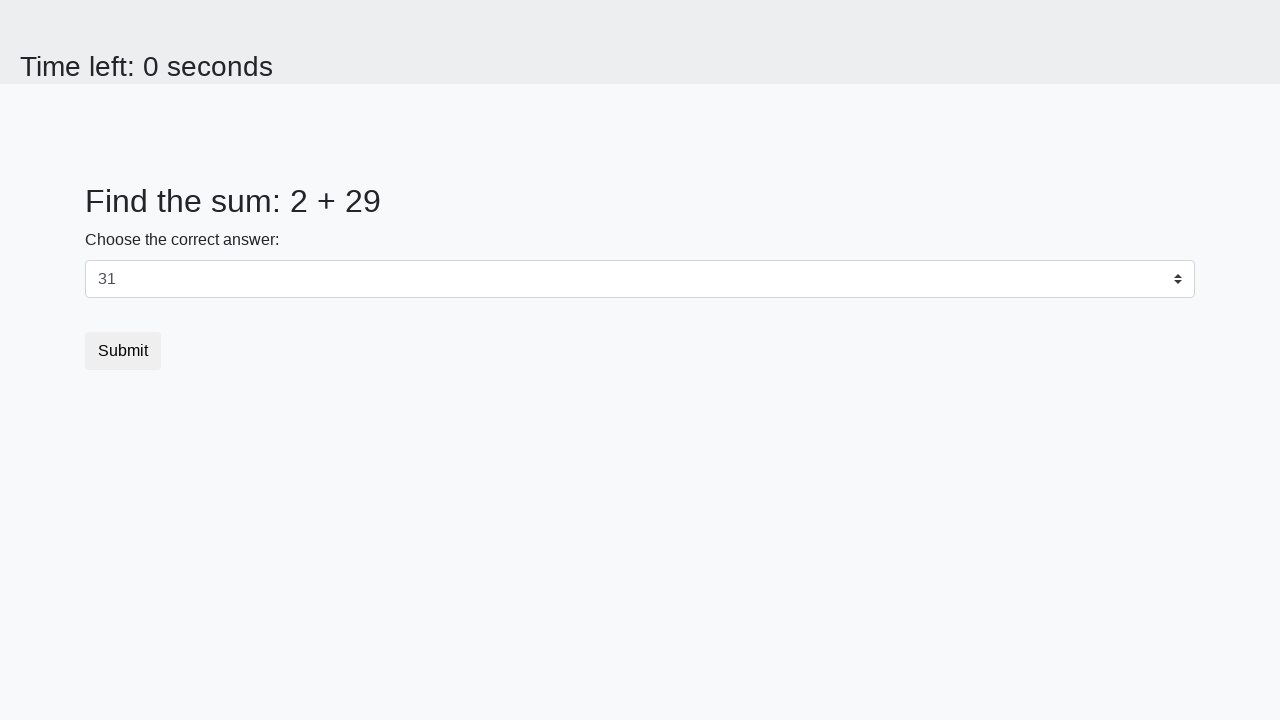

Clicked submit button to submit the form at (123, 351) on button[type='submit']
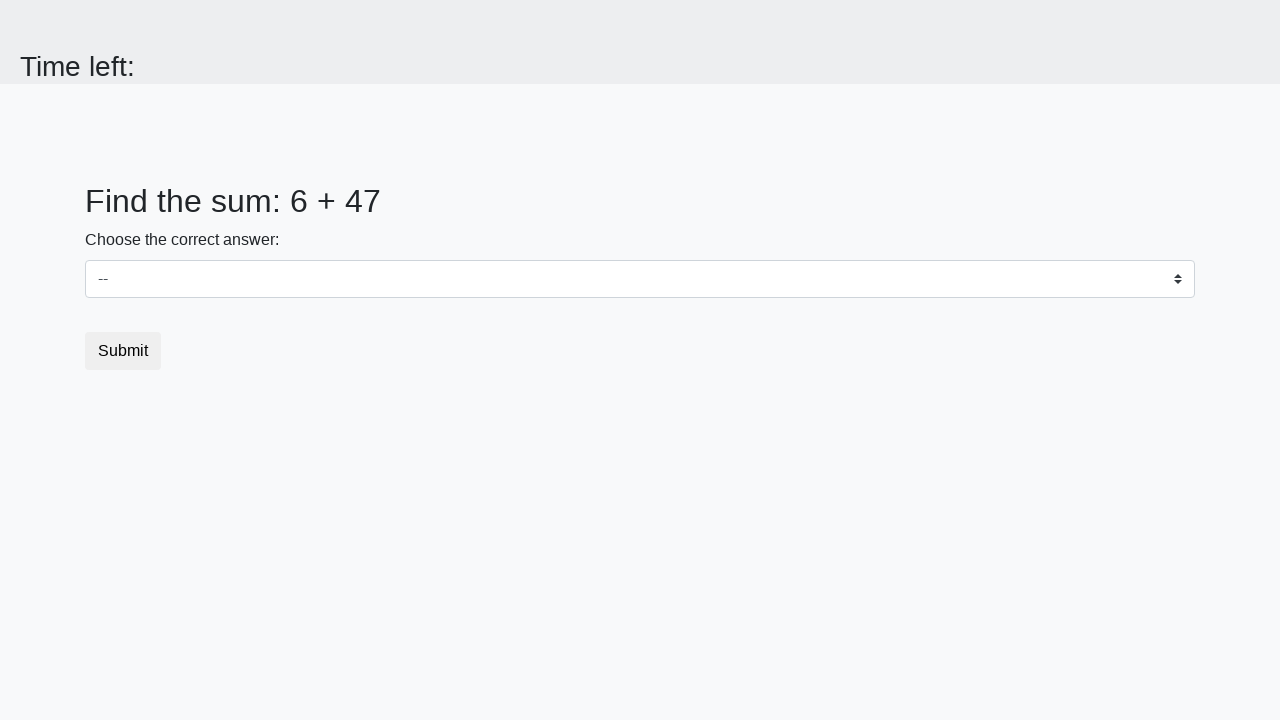

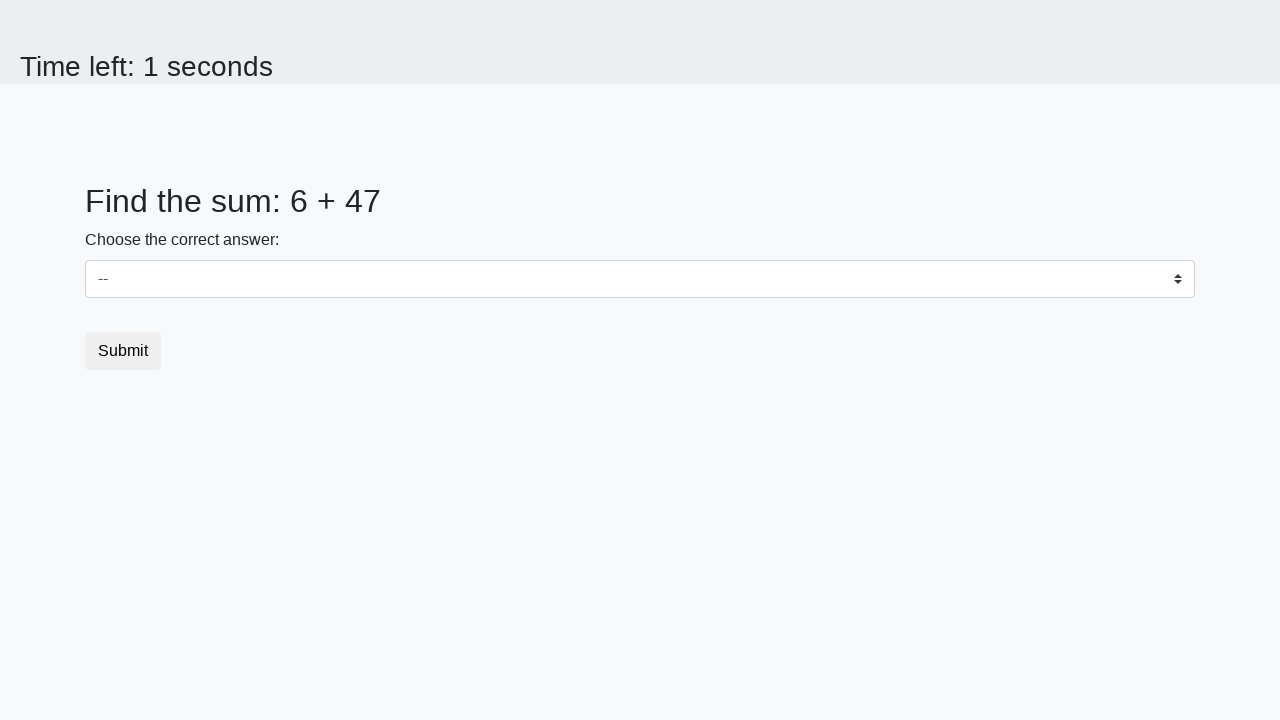